Tests that a todo item is removed when edited to an empty string

Starting URL: https://demo.playwright.dev/todomvc

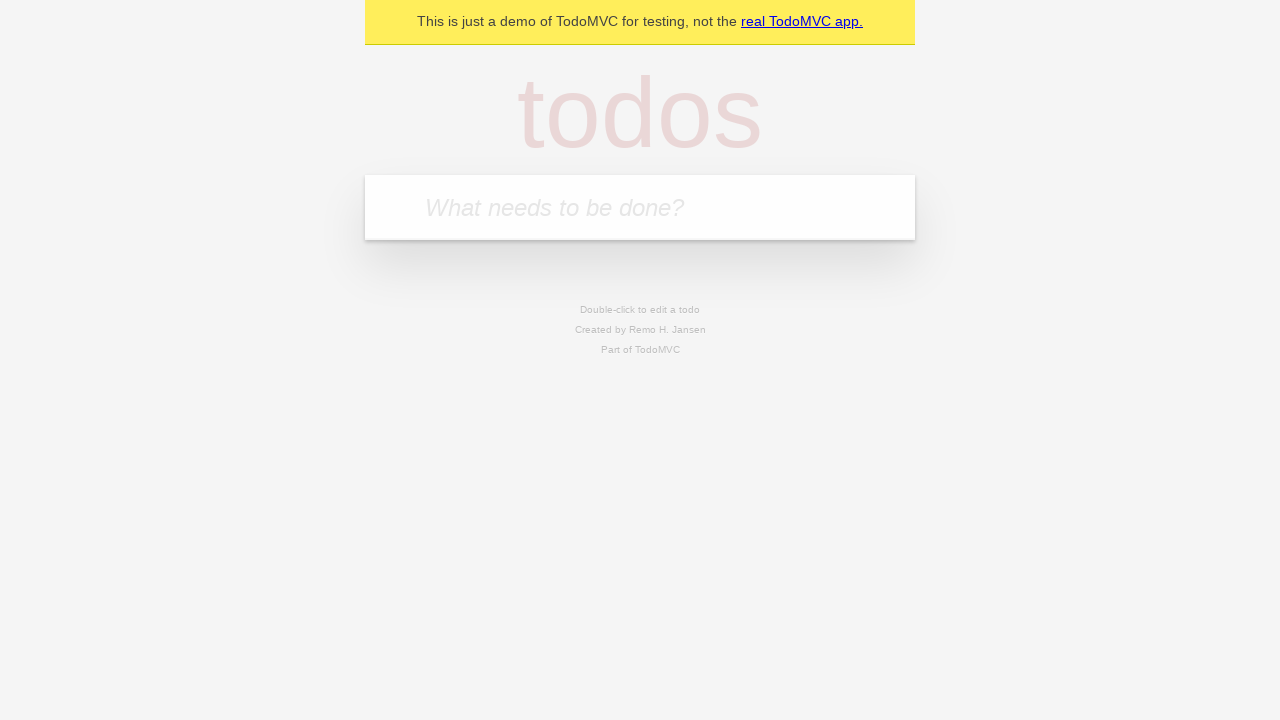

Filled first todo input with 'buy some cheese' on .new-todo
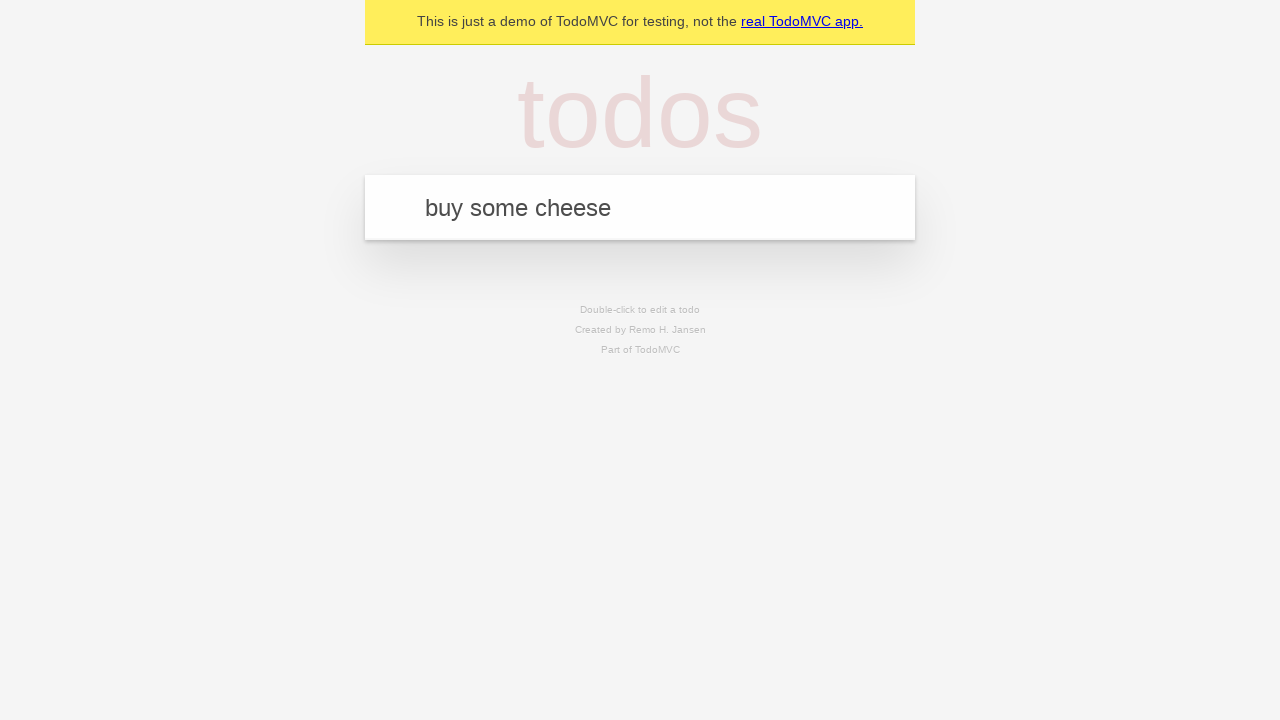

Pressed Enter to create first todo item on .new-todo
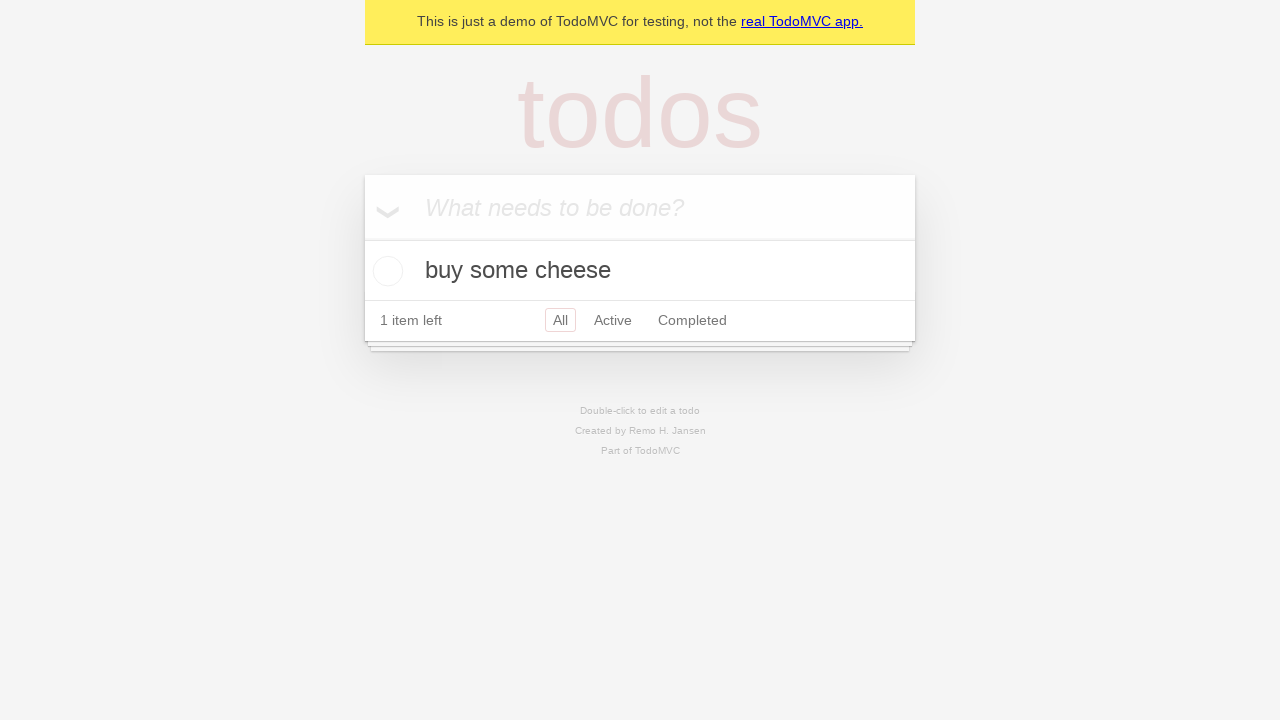

Filled second todo input with 'feed the cat' on .new-todo
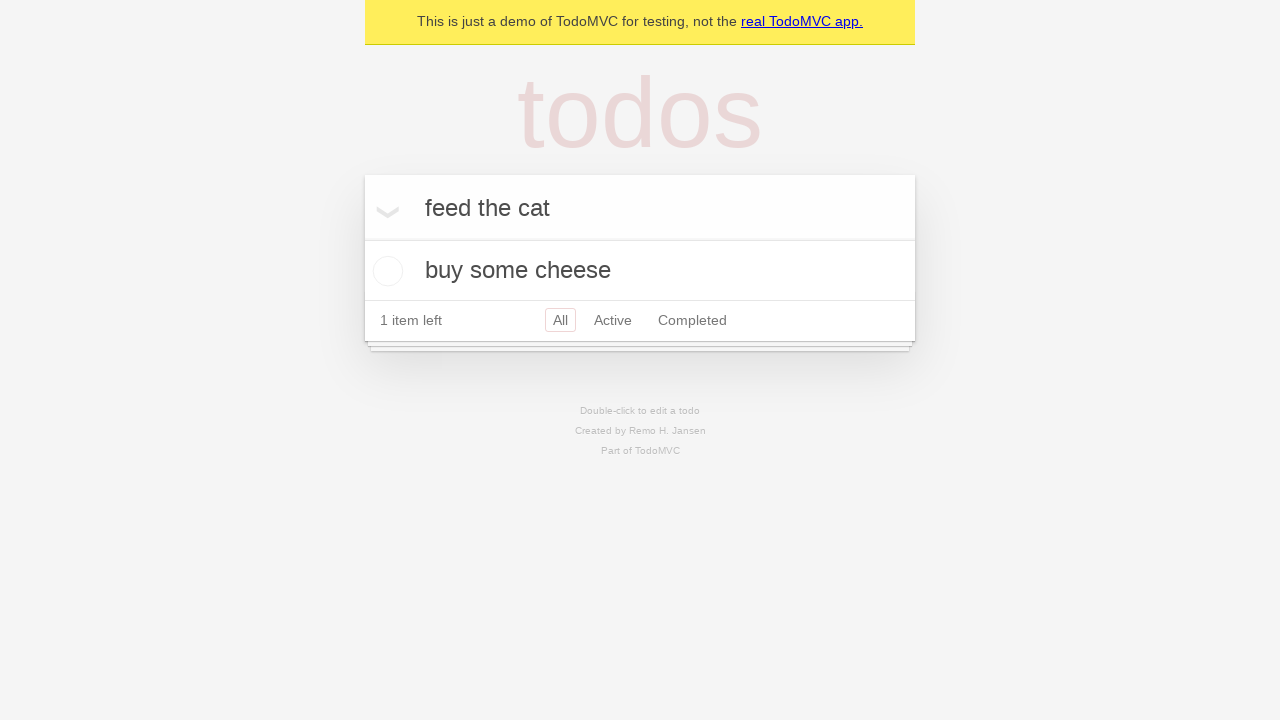

Pressed Enter to create second todo item on .new-todo
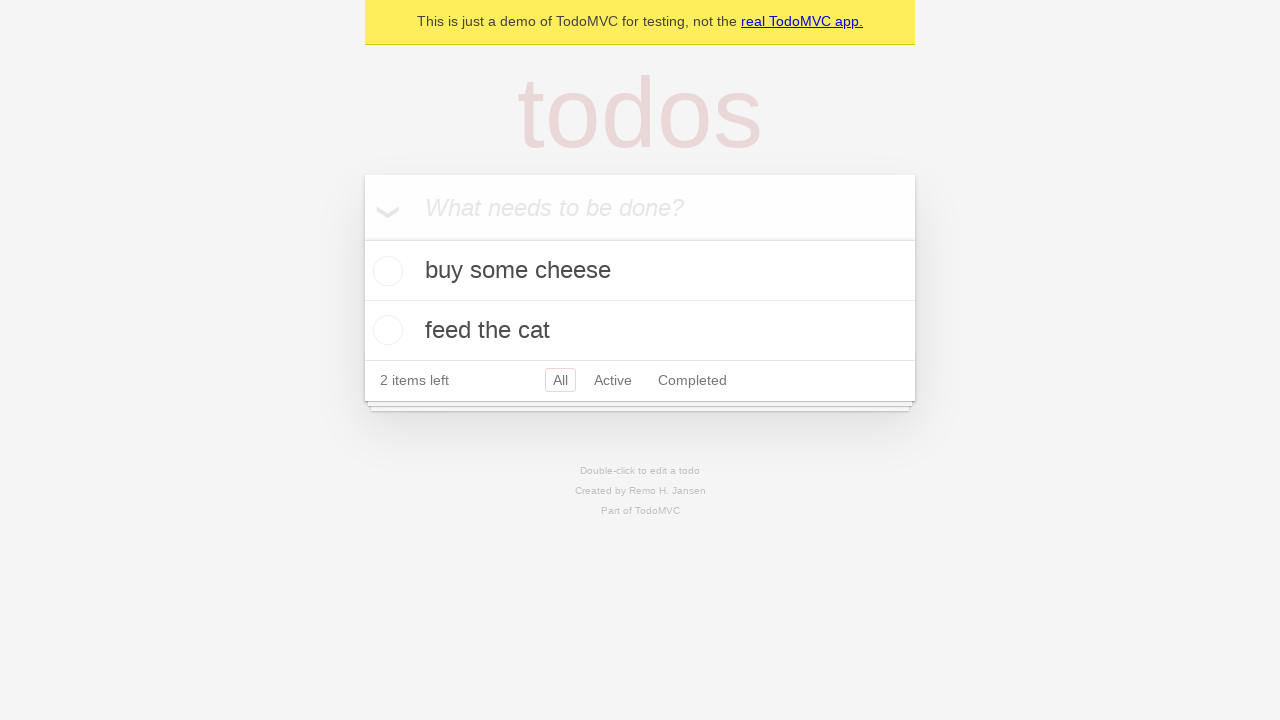

Filled third todo input with 'book a doctors appointment' on .new-todo
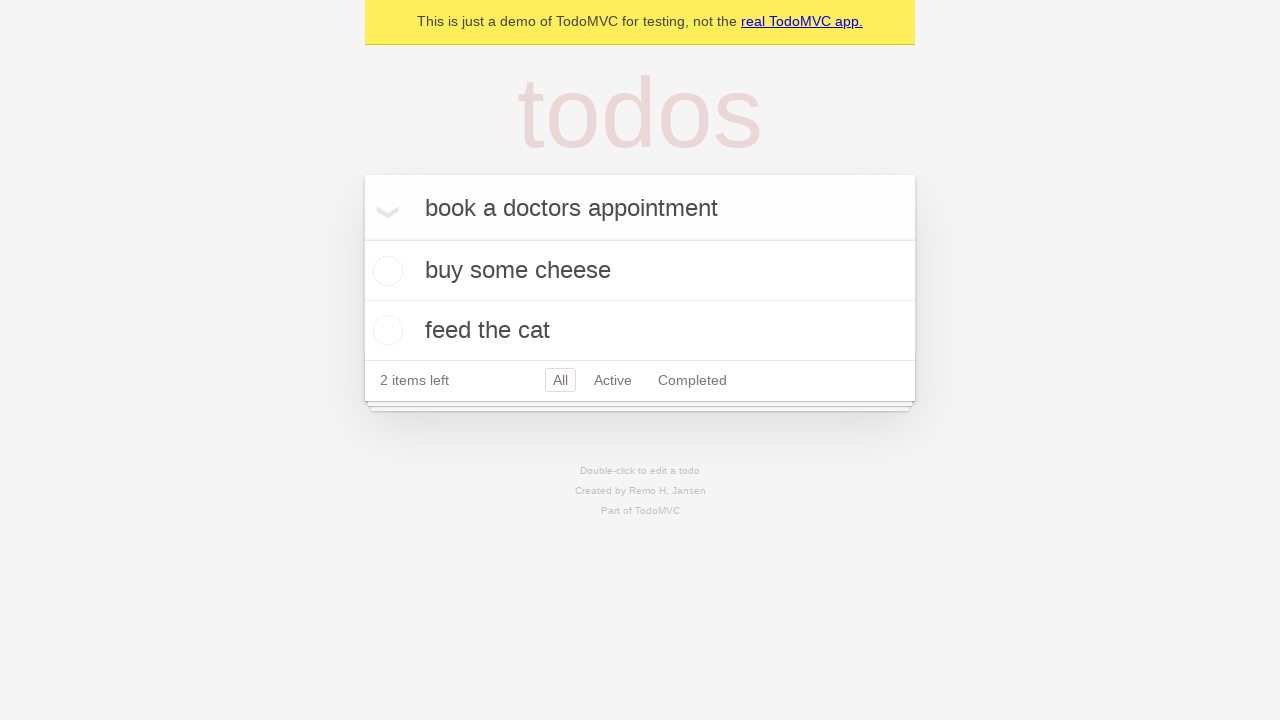

Pressed Enter to create third todo item on .new-todo
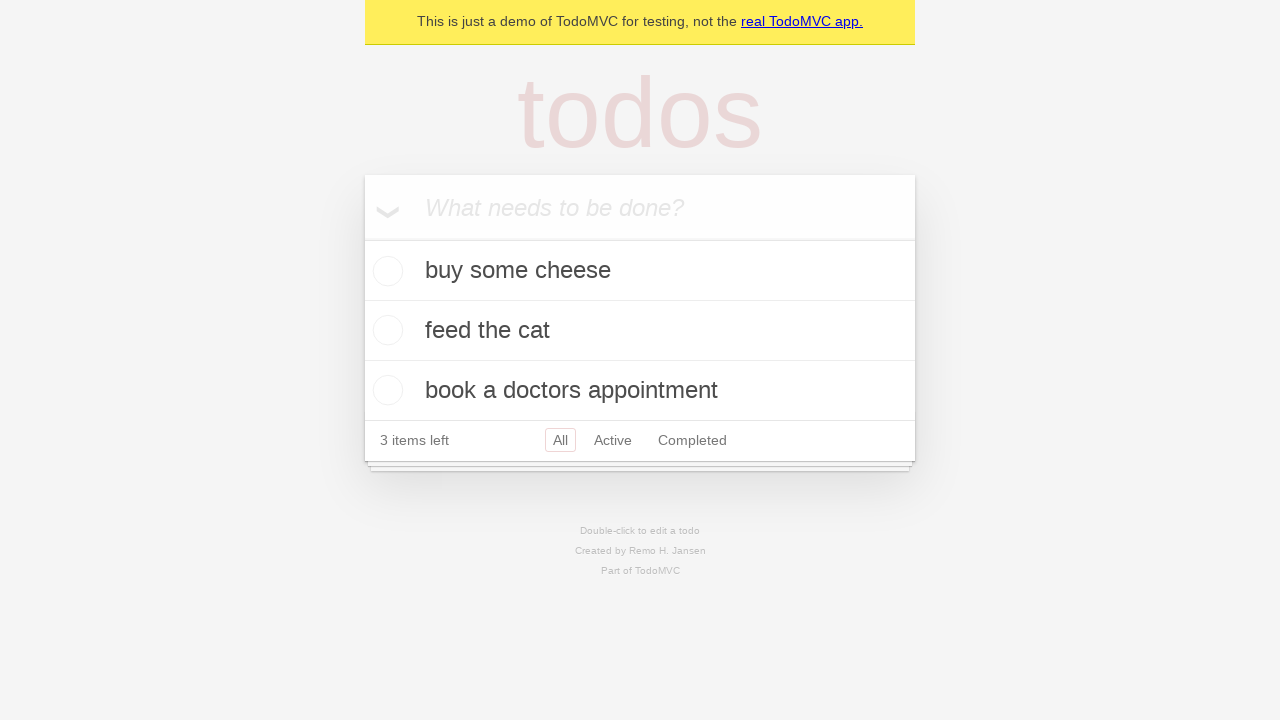

Waited for all three todo items to be visible in the list
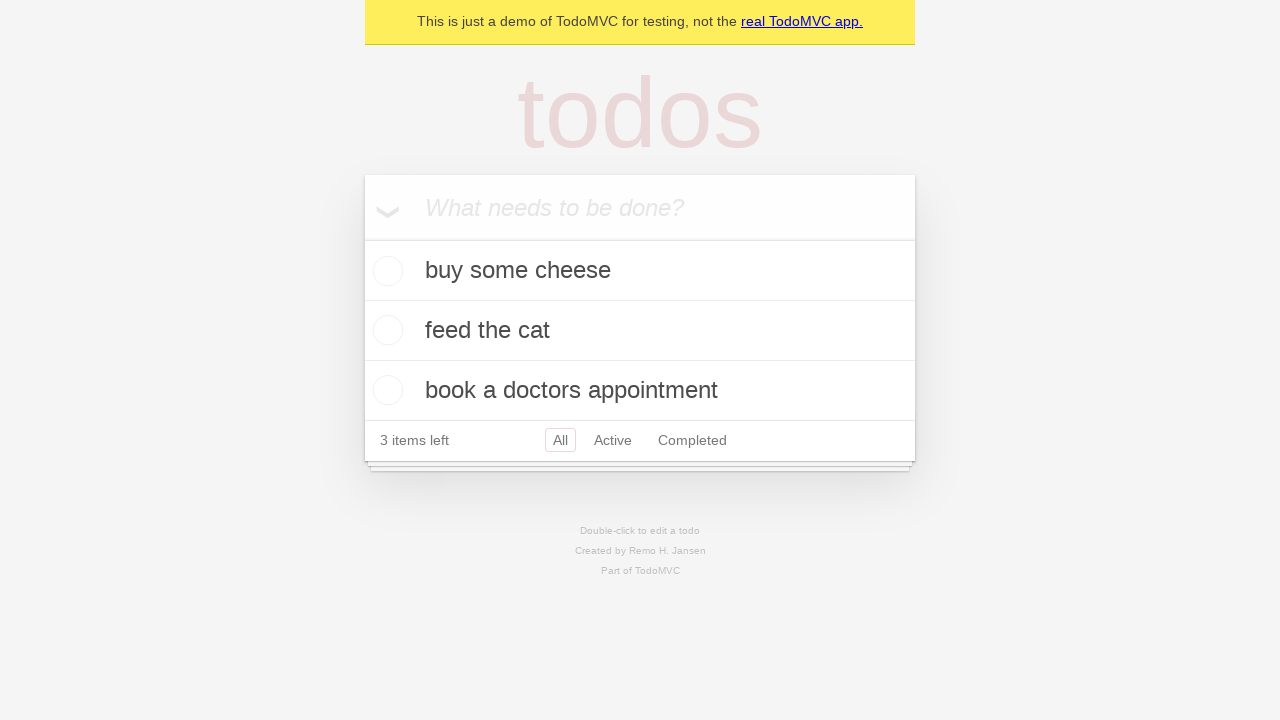

Double-clicked the second todo item to enter edit mode at (640, 331) on .todo-list li >> nth=1
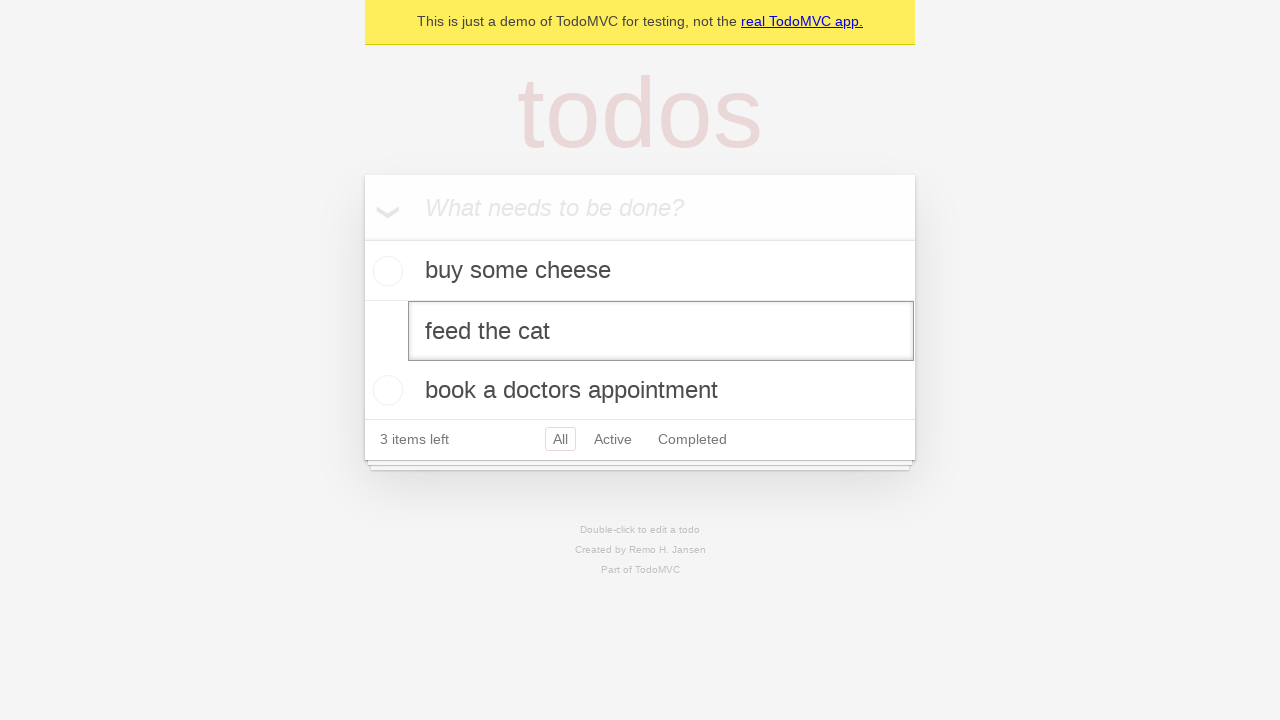

Cleared the text in the edit field by filling with empty string on .todo-list li >> nth=1 >> .edit
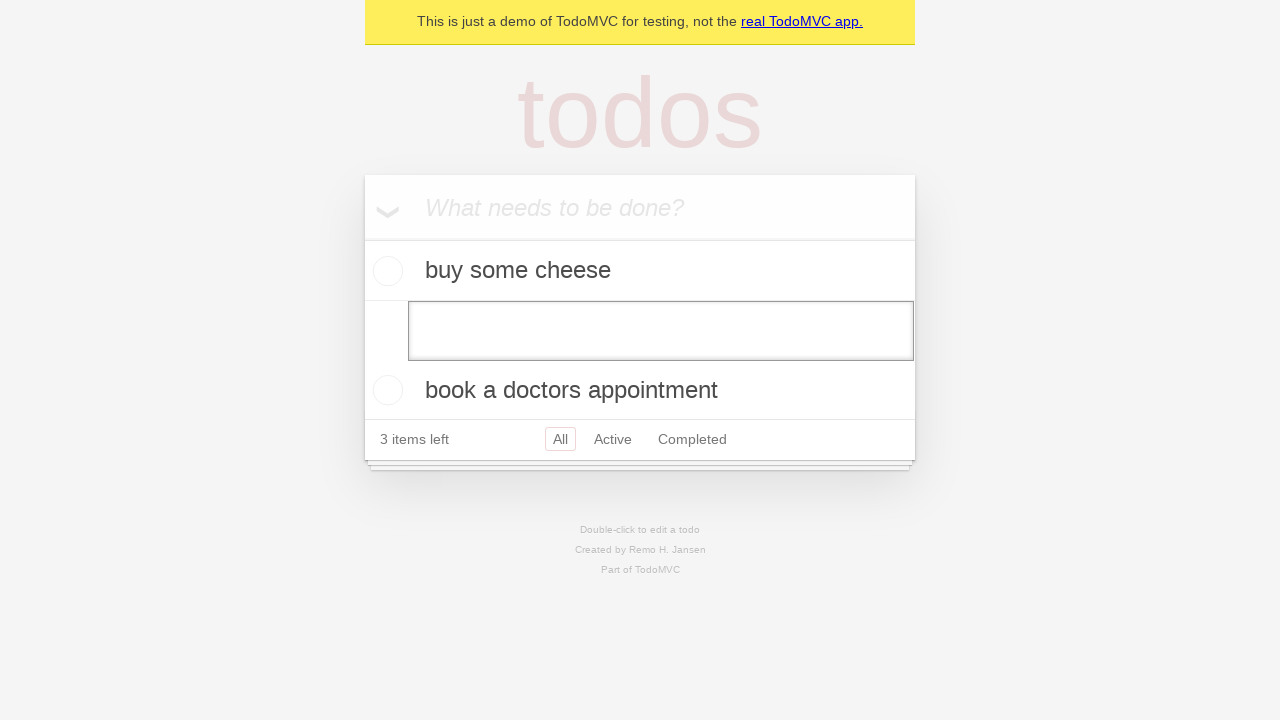

Pressed Enter to submit empty text, removing the todo item on .todo-list li >> nth=1 >> .edit
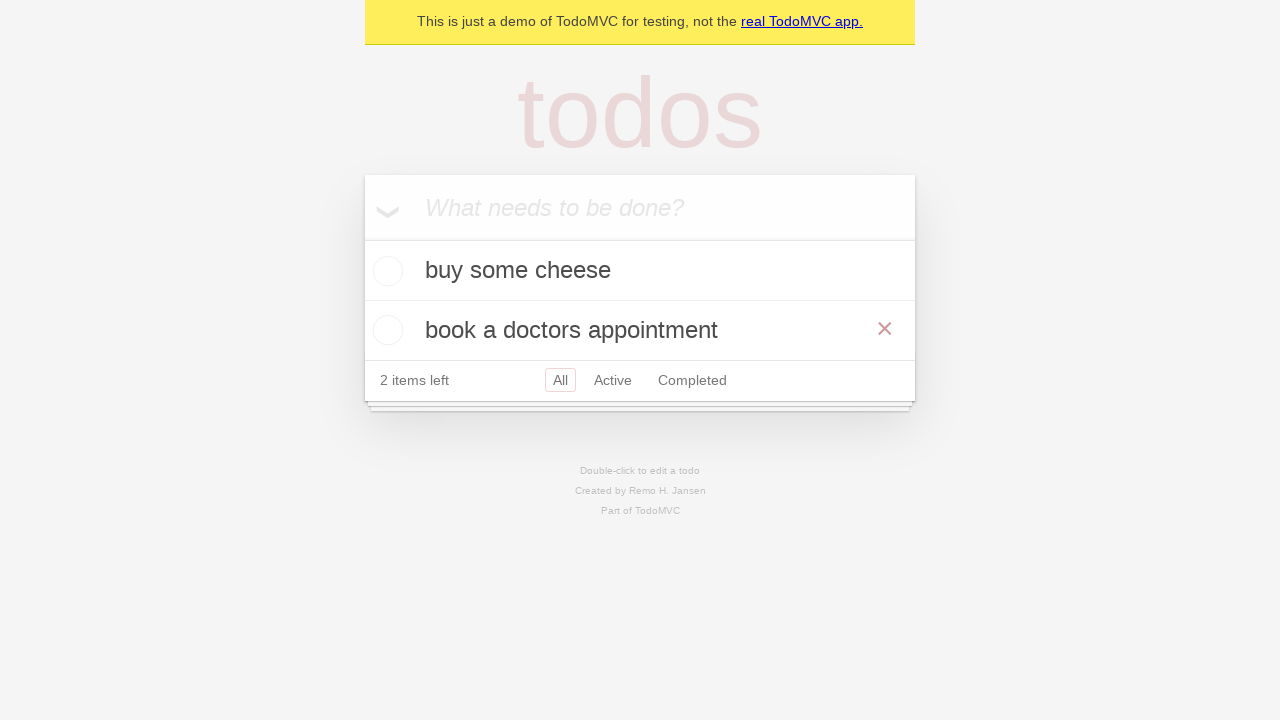

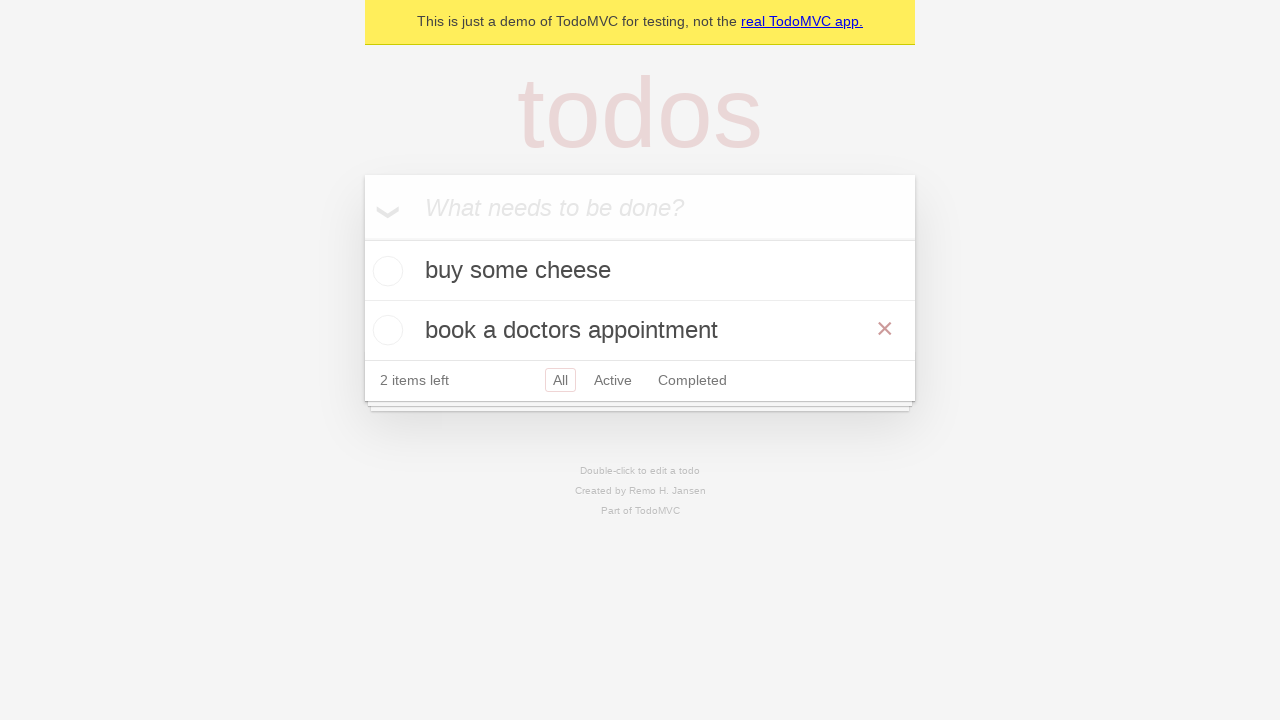